Navigates to the text box page and verifies that the email input field is visible

Starting URL: https://demoqa.com/elements

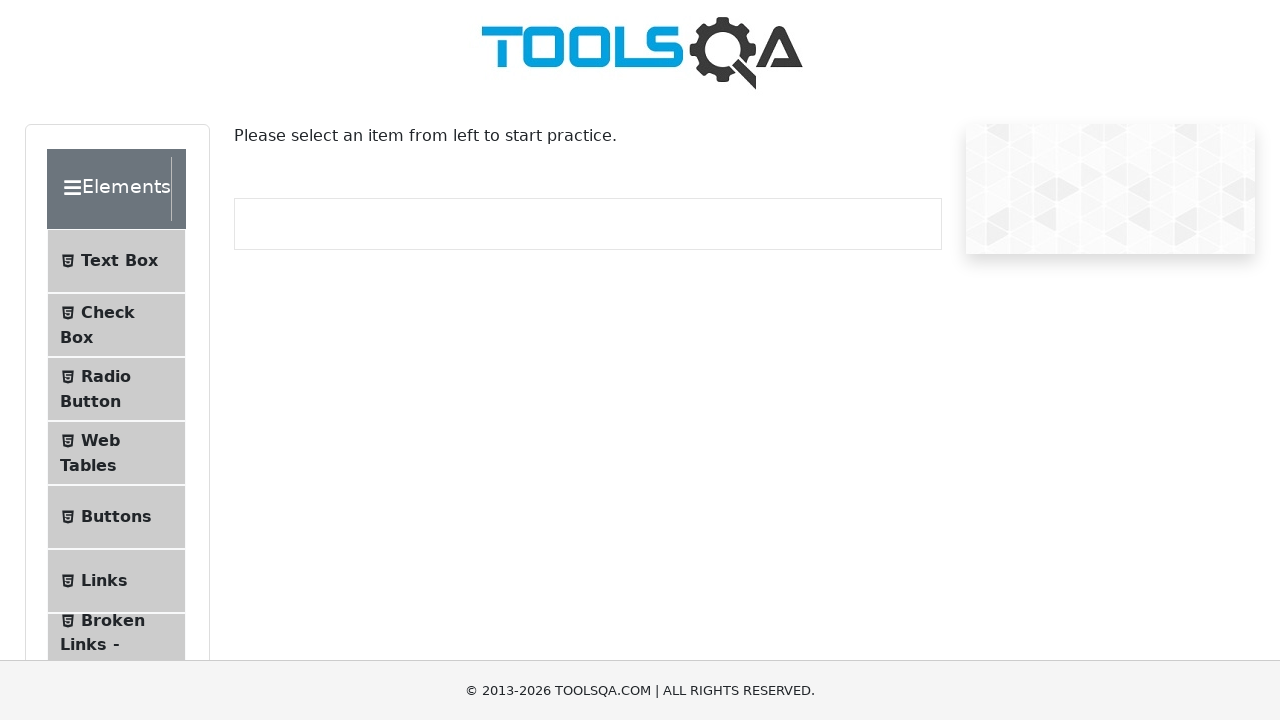

Clicked on Text Box menu item at (119, 261) on internal:text="Text Box"i
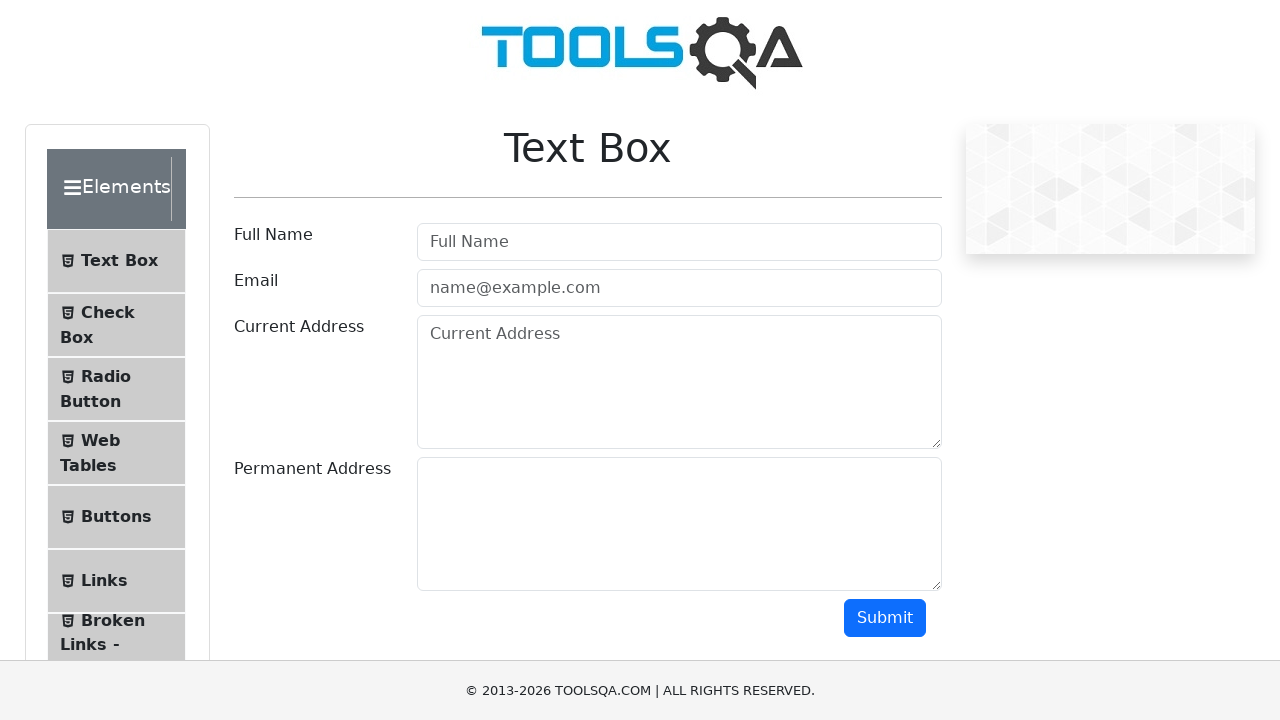

Text box page loaded successfully
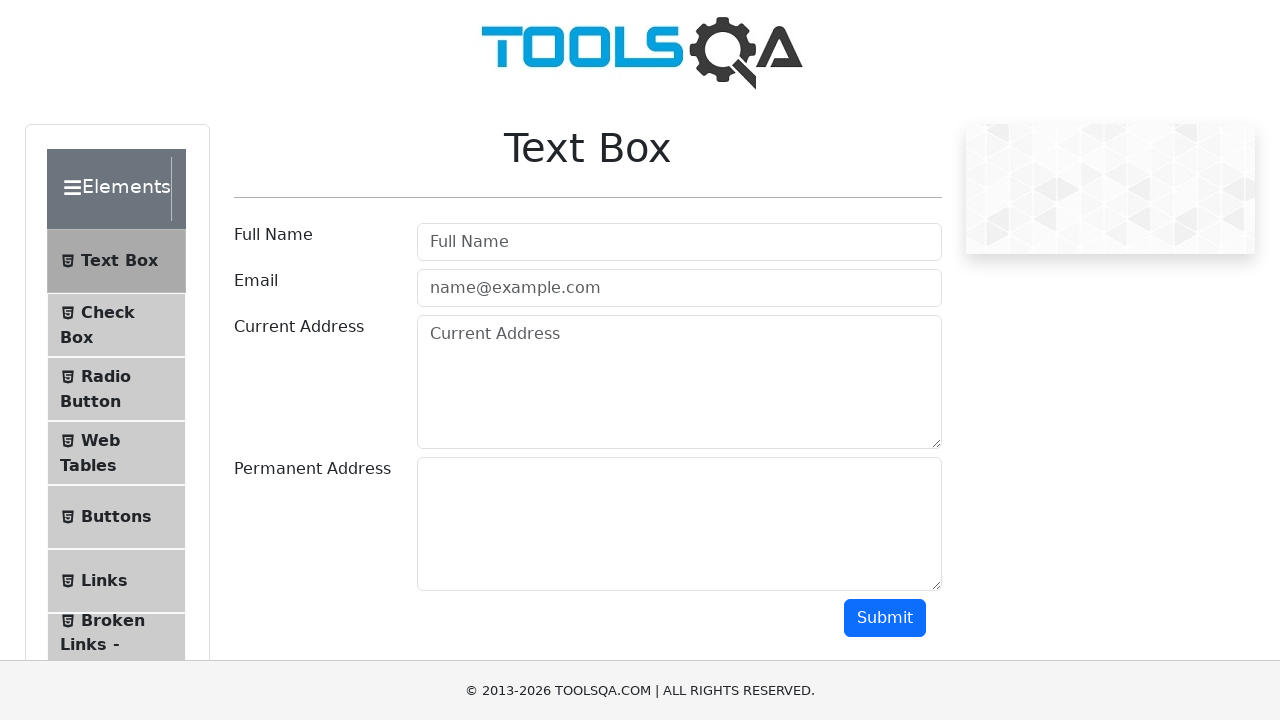

Verified email input field is visible
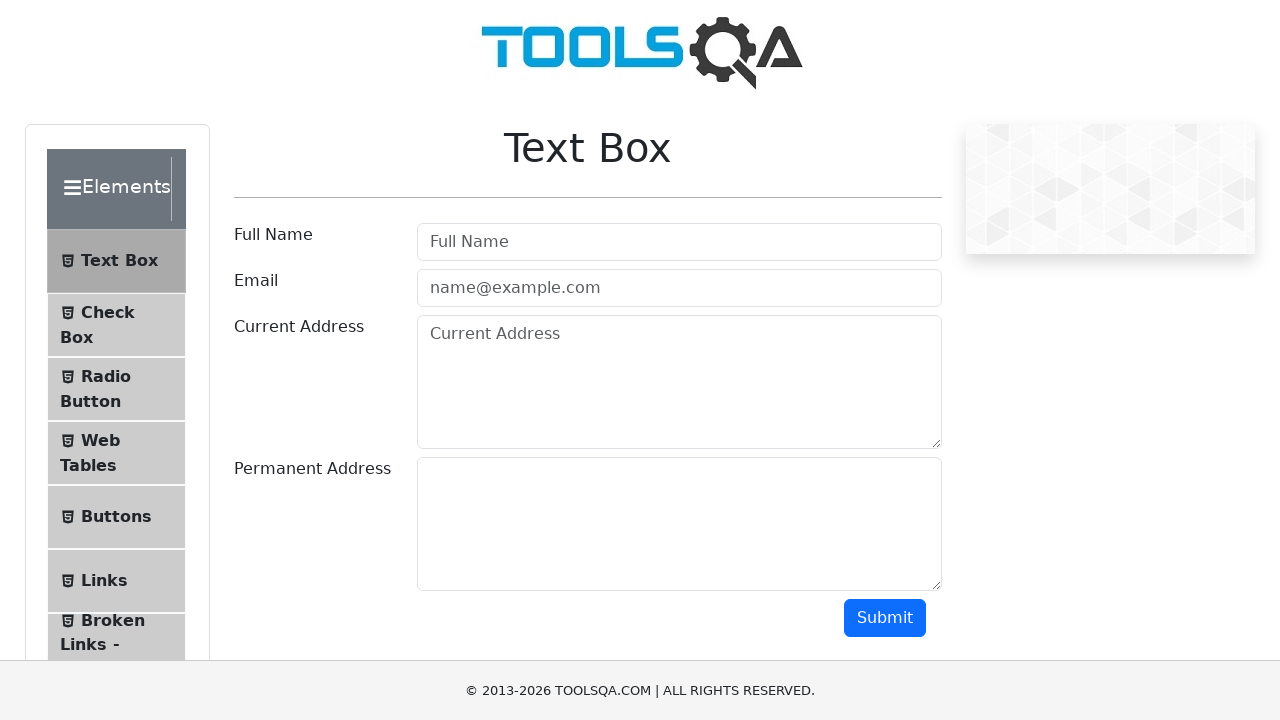

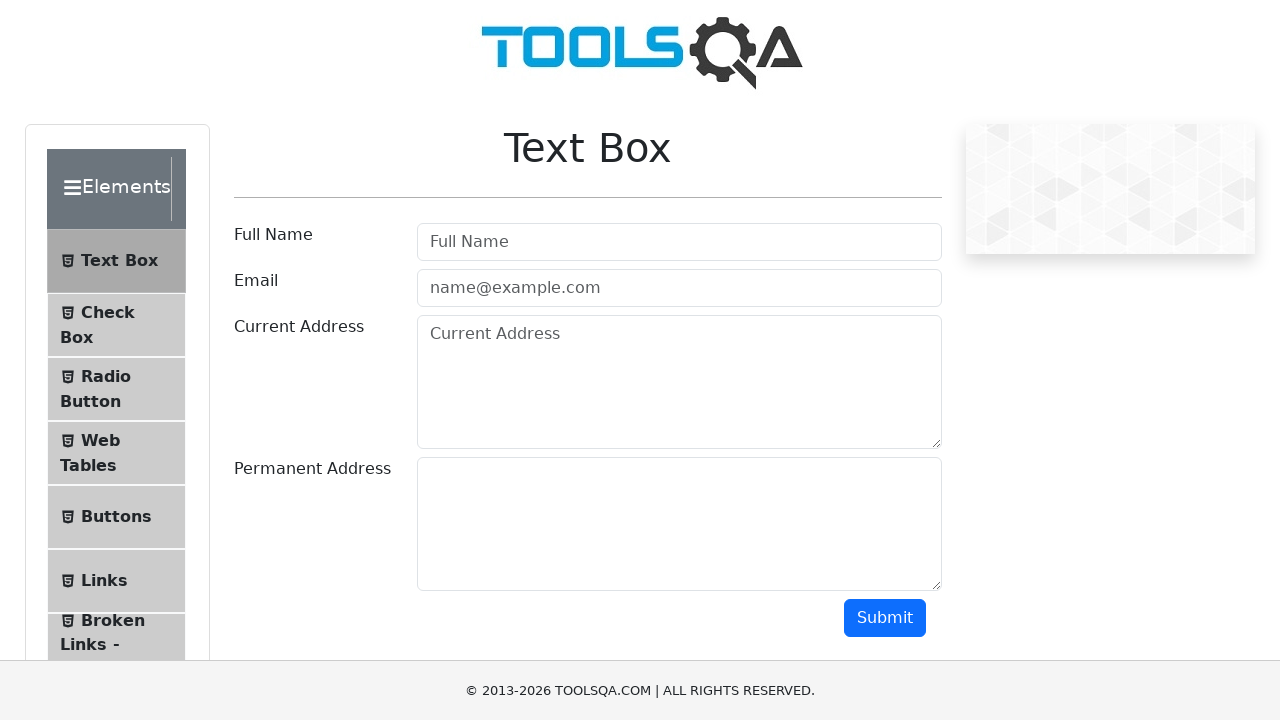